Searches for a product named "Cherry" in a paginated table, navigating through pages until found, then retrieves its price

Starting URL: https://rahulshettyacademy.com/seleniumPractise/#/offers

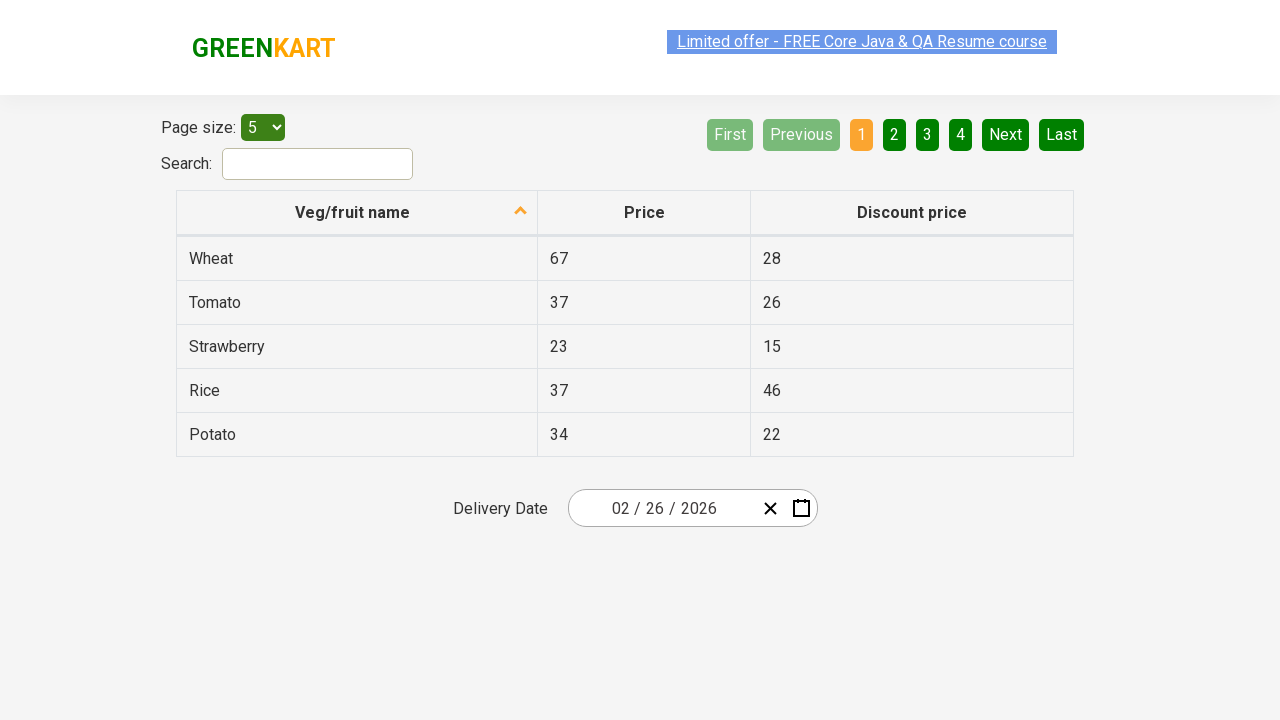

Retrieved all product name elements from first column
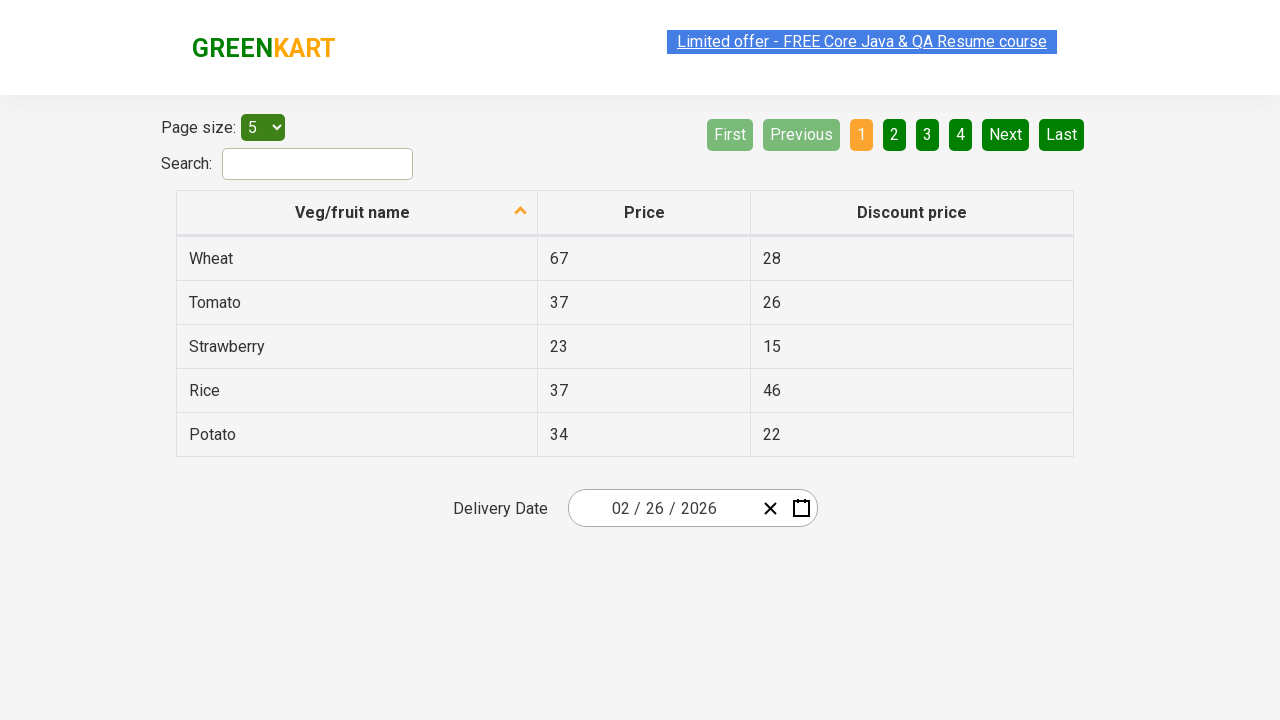

Cherry not found on current page, checking for next button
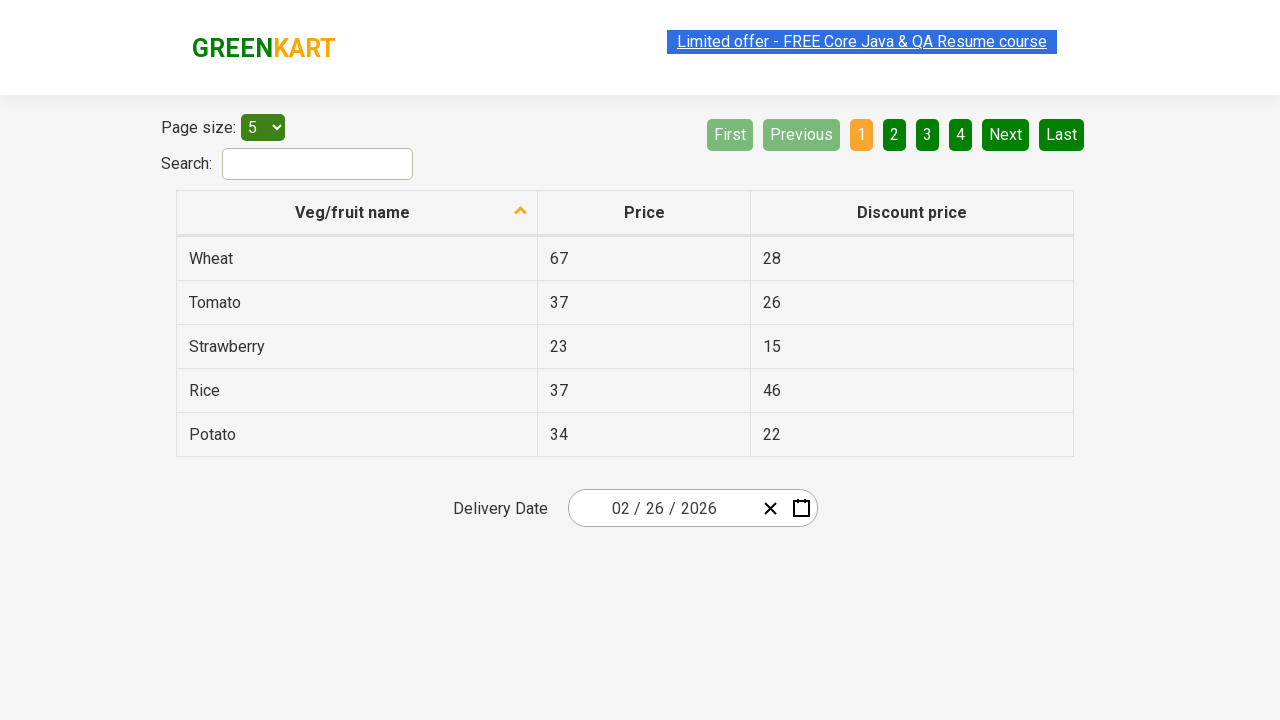

Clicked next button to navigate to next page at (1006, 134) on xpath=//*[@aria-label='Next']
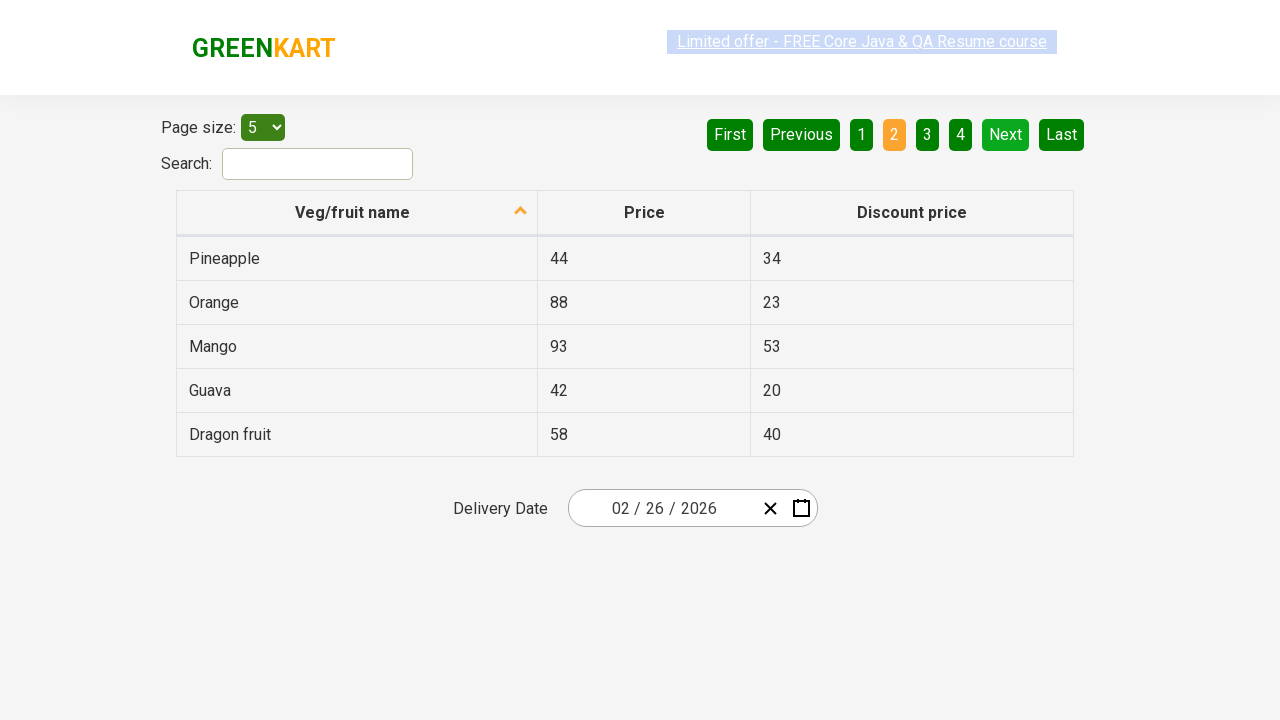

Waited for table to update after pagination
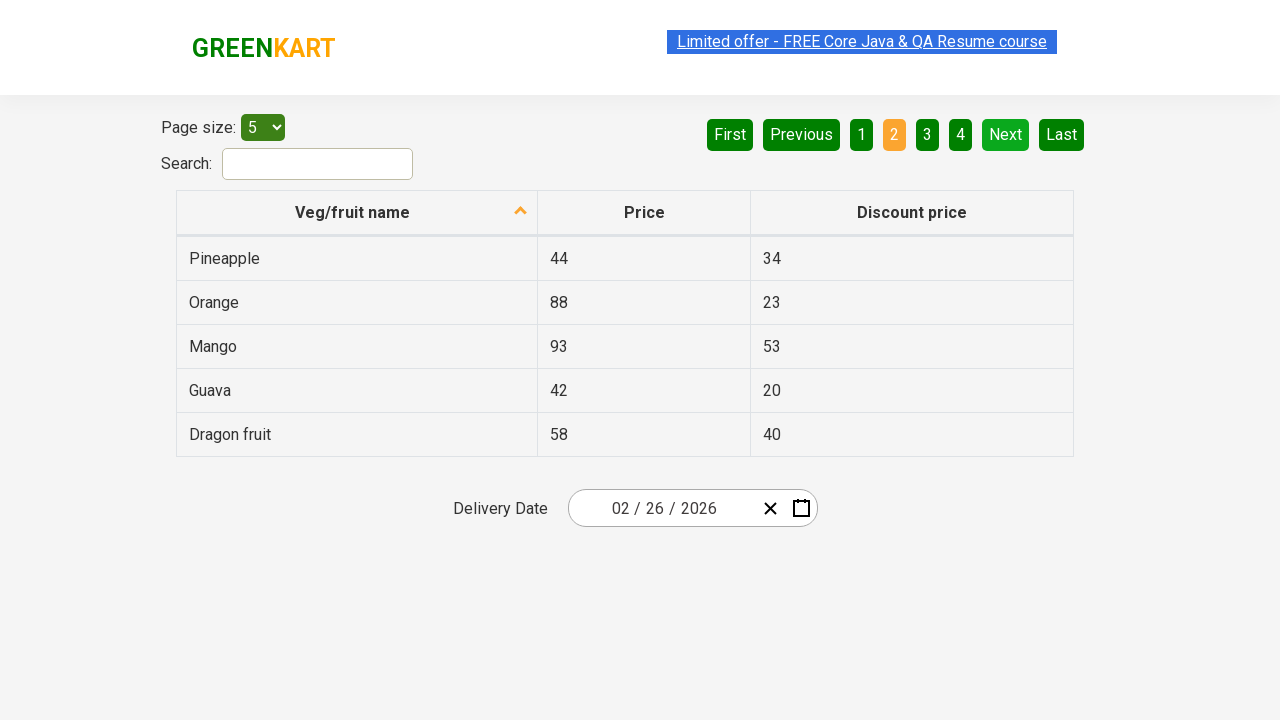

Retrieved all product name elements from first column
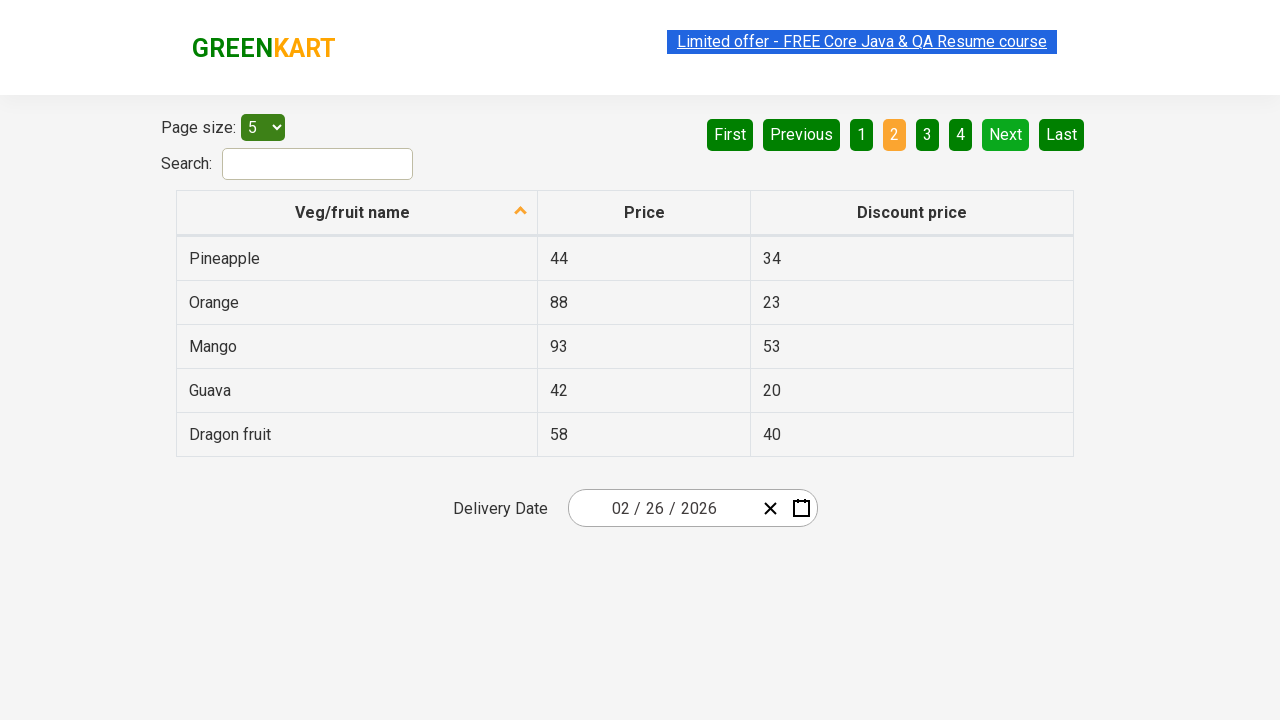

Cherry not found on current page, checking for next button
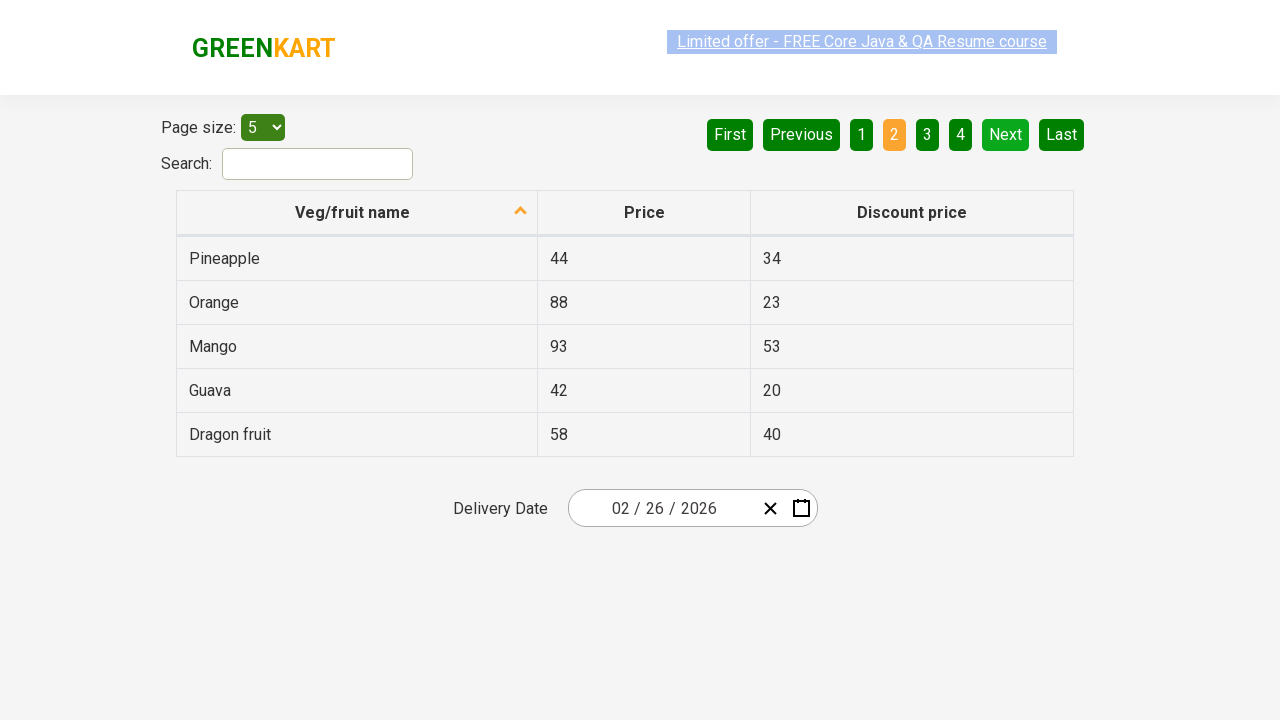

Clicked next button to navigate to next page at (1006, 134) on xpath=//*[@aria-label='Next']
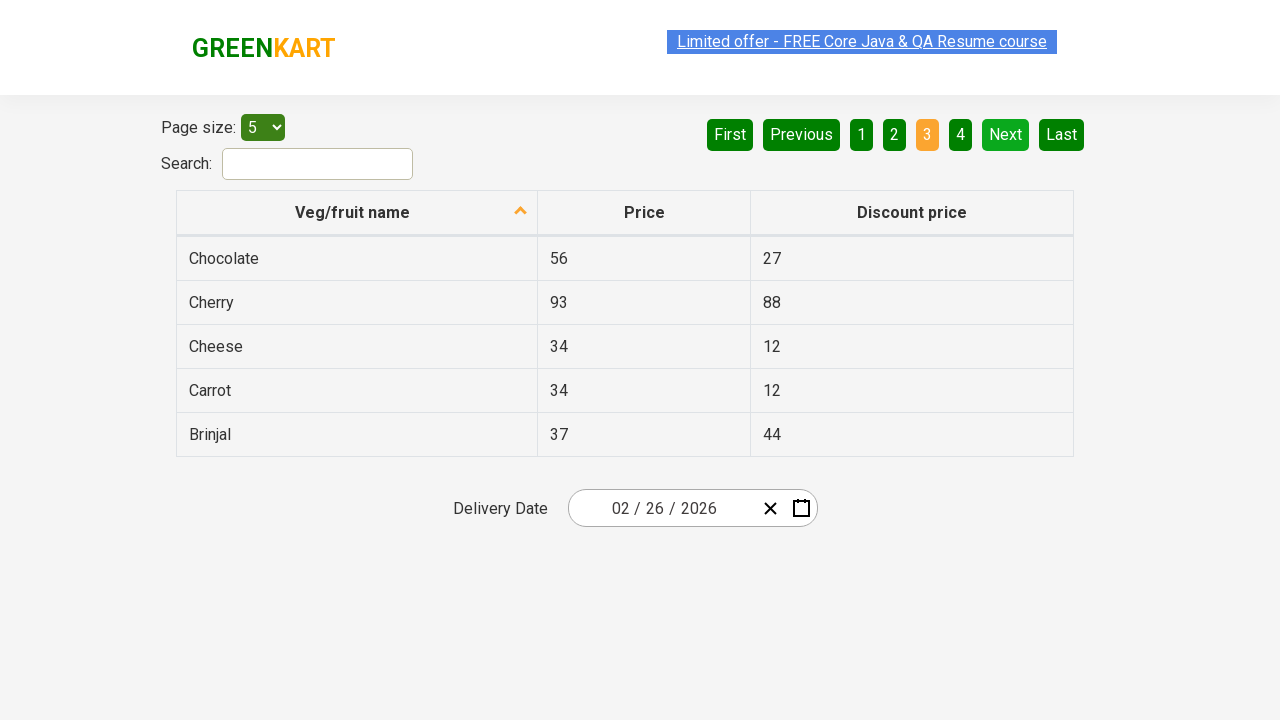

Waited for table to update after pagination
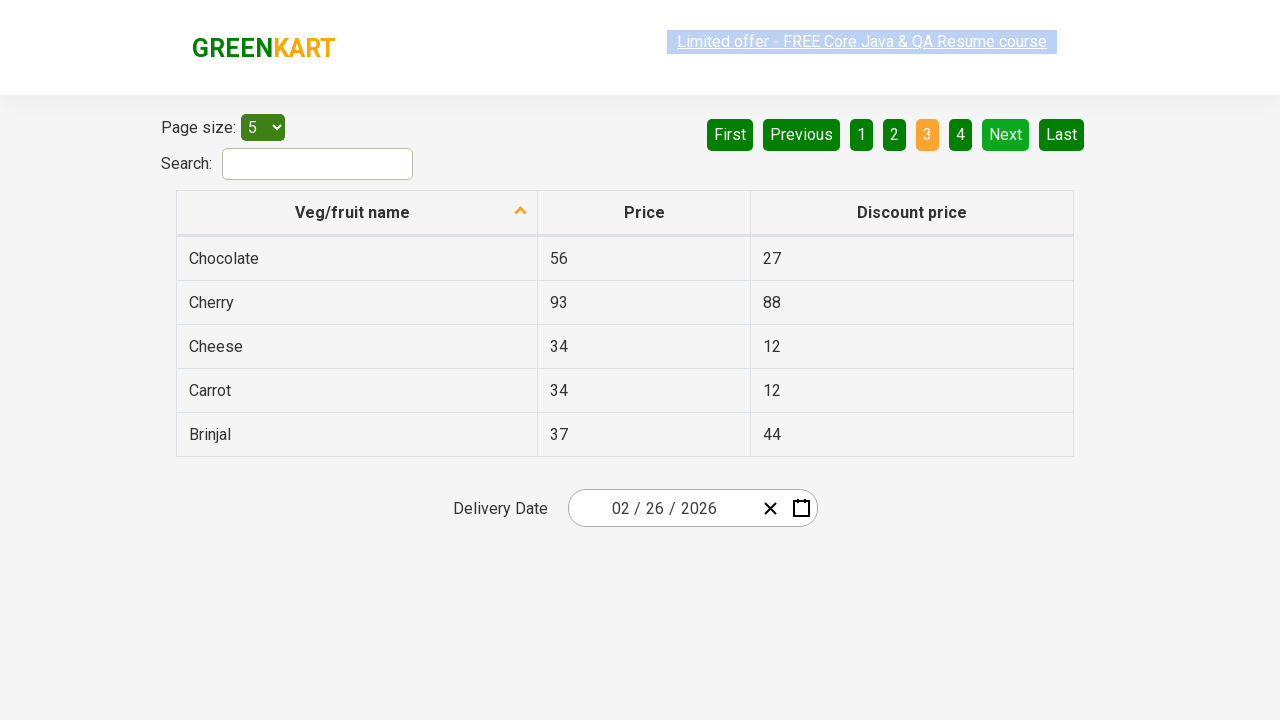

Retrieved all product name elements from first column
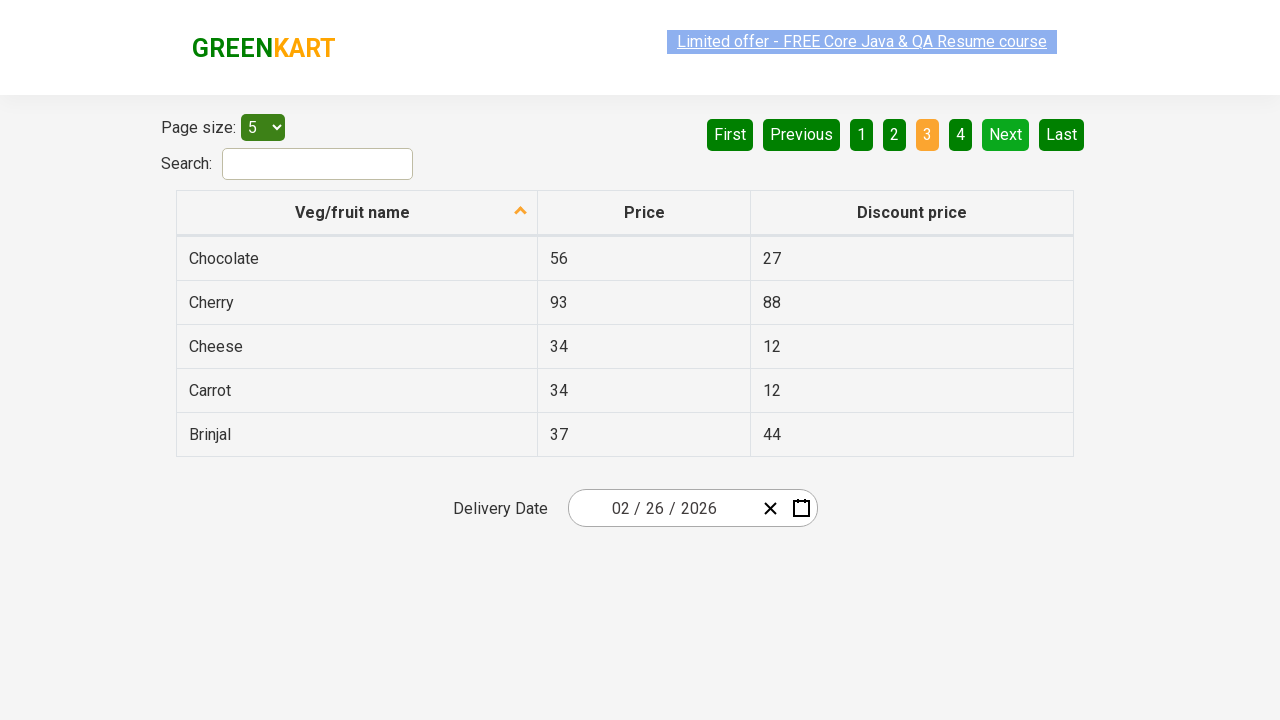

Found Cherry product with price: 93
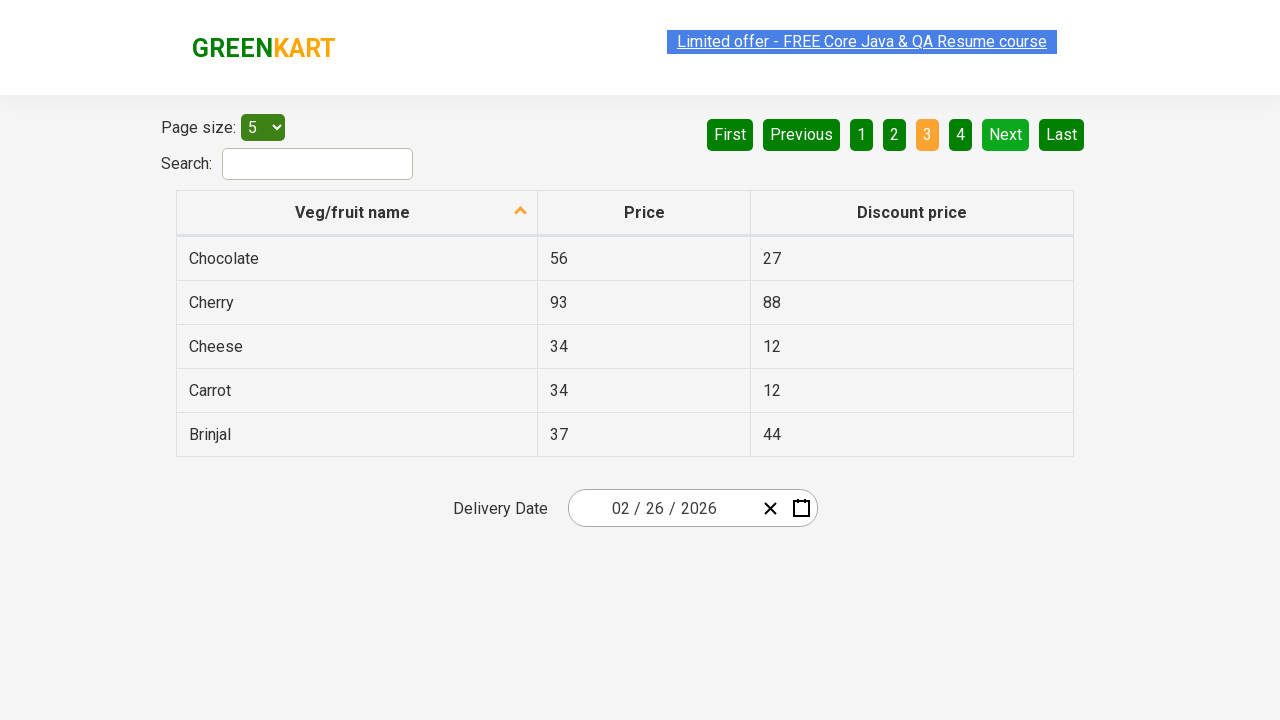

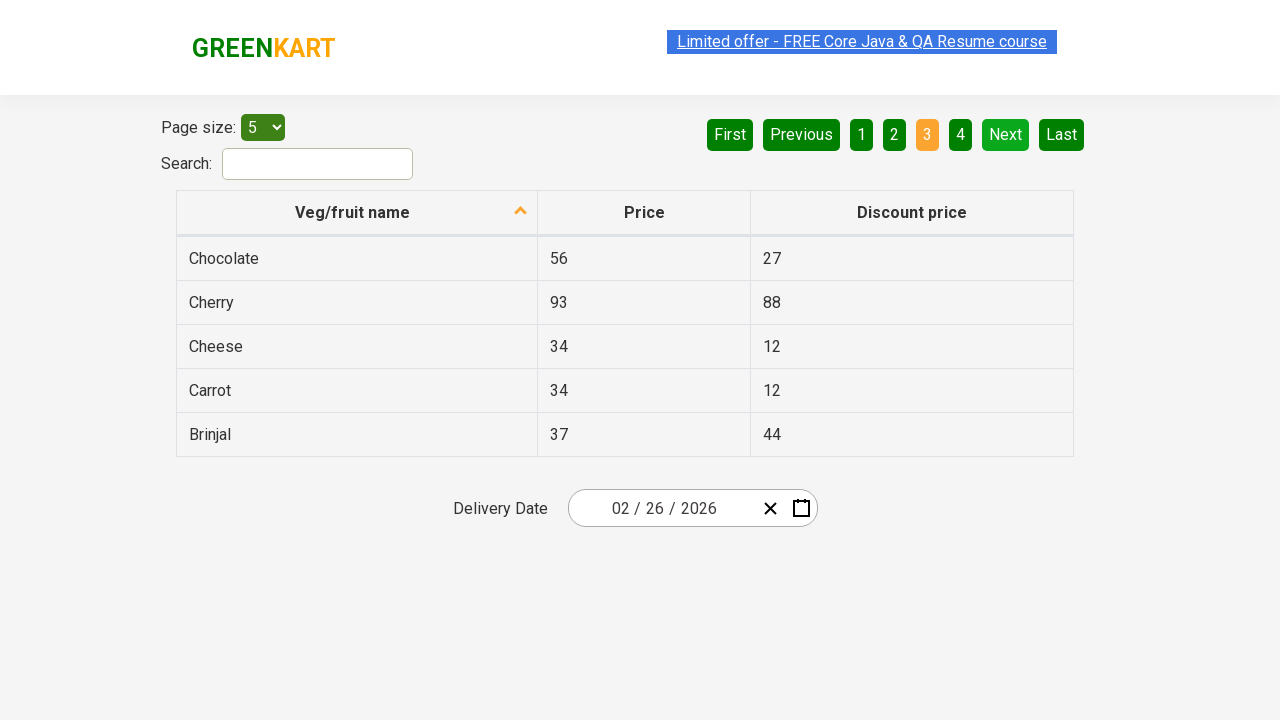